Tests FluentWait with custom polling interval - clicks button and waits for paragraph with 1 second polling

Starting URL: https://testeroprogramowania.github.io/selenium/wait2.html

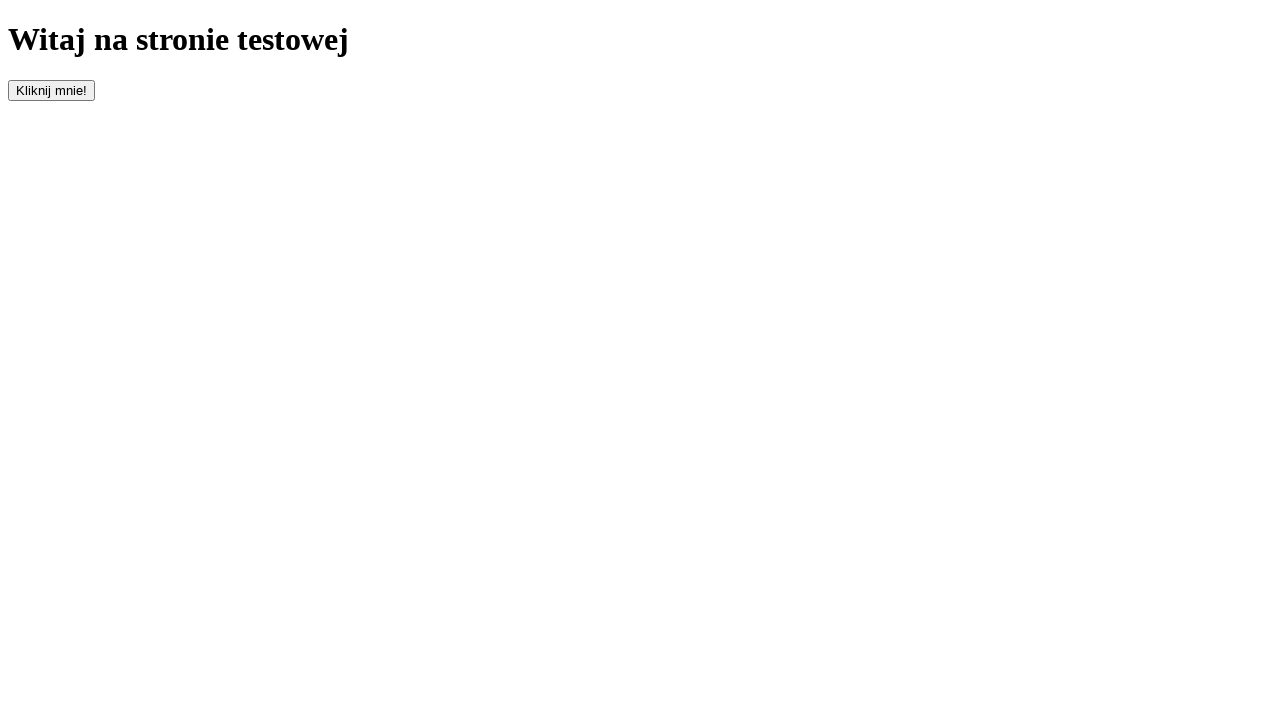

Clicked button with ID 'clickOnMe' to trigger dynamic content at (52, 90) on #clickOnMe
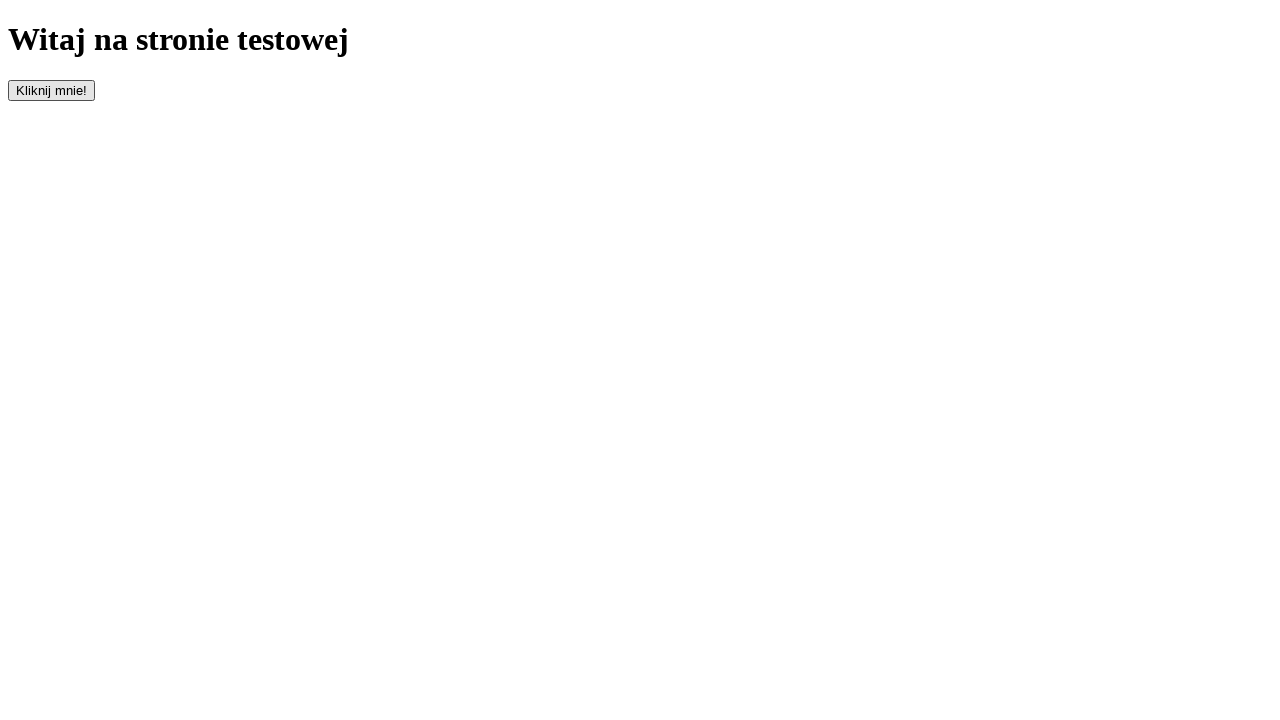

Waited for paragraph element to become visible with 10 second timeout and 1 second polling interval
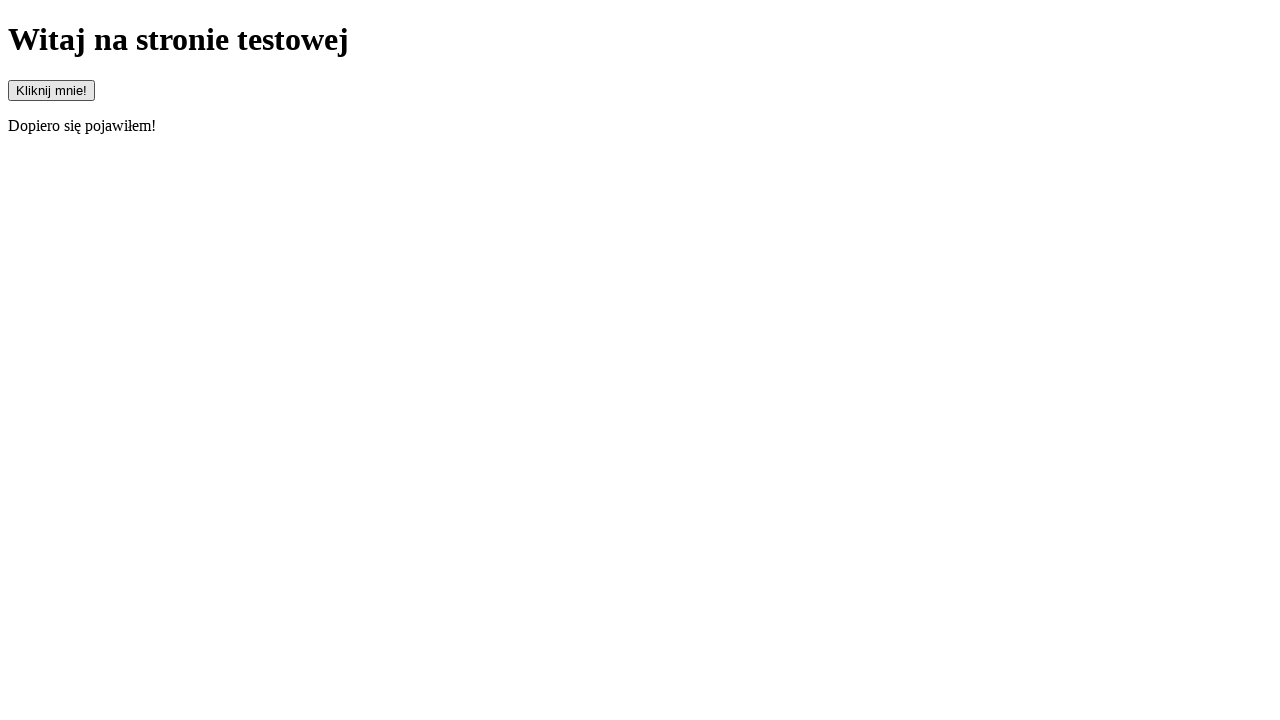

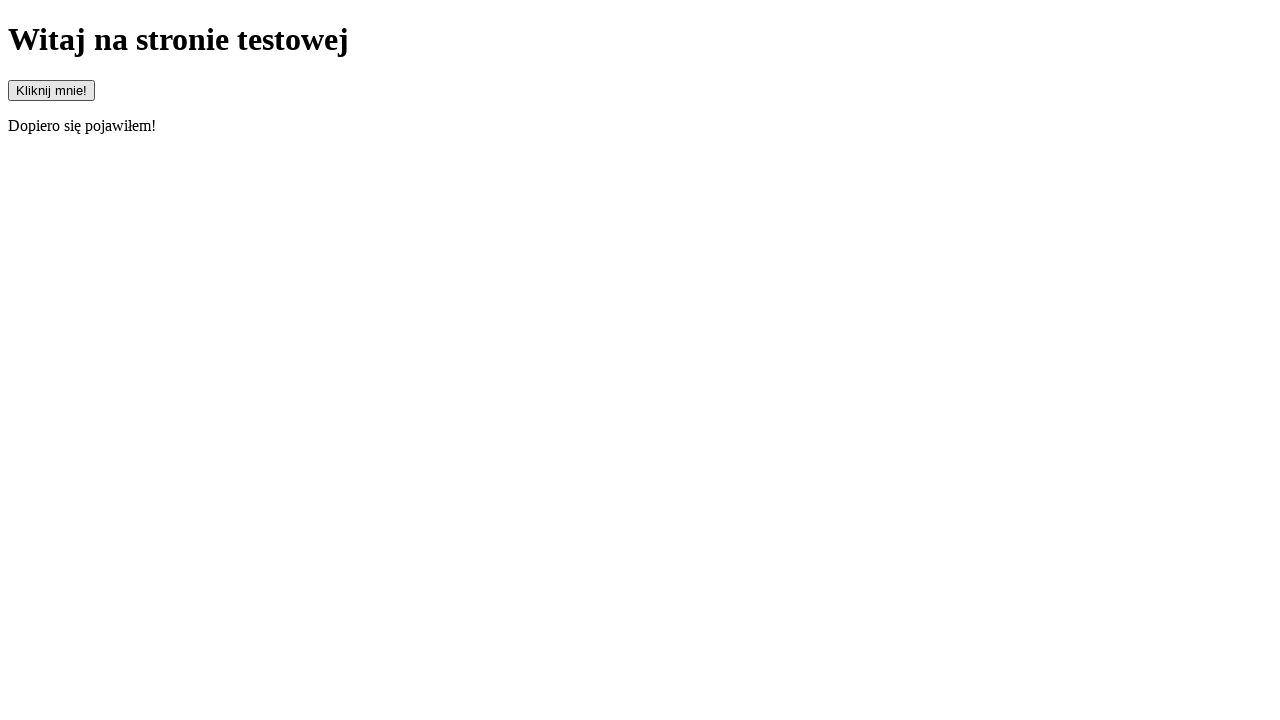